Tests adding todo items to the list and verifying they appear correctly

Starting URL: https://demo.playwright.dev/todomvc

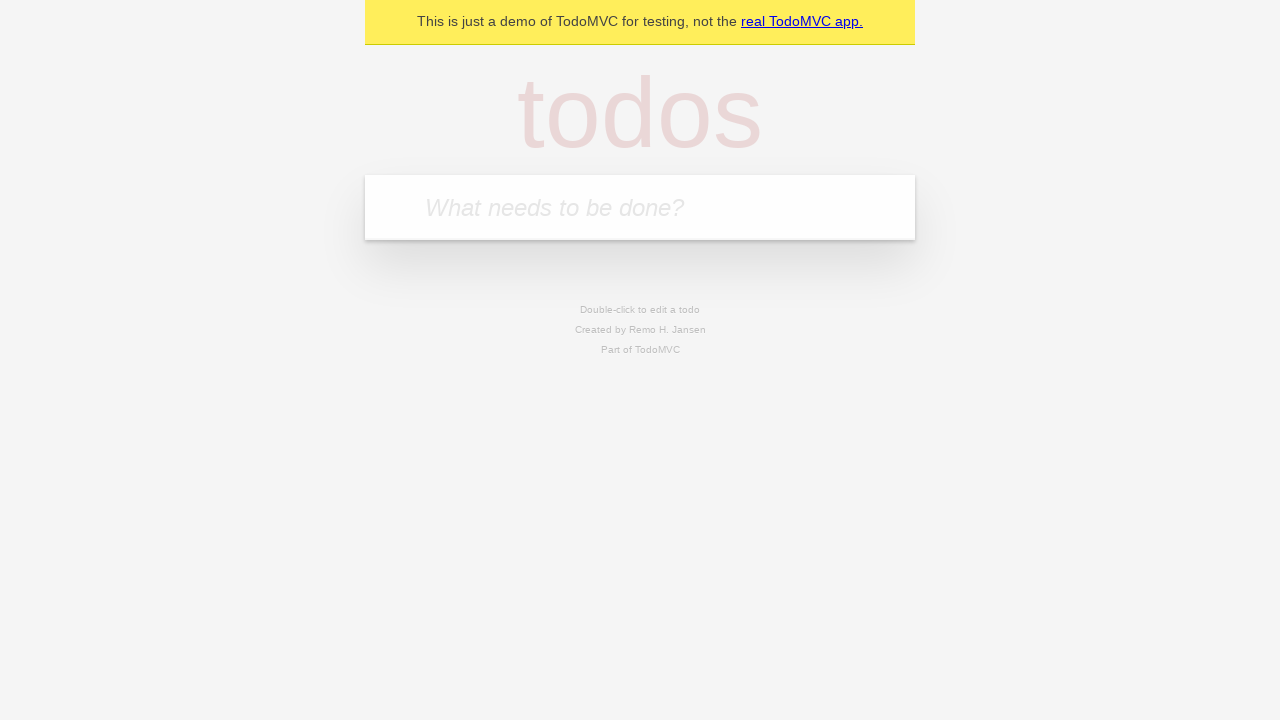

Filled new todo input with 'buy some cheese' on input.new-todo
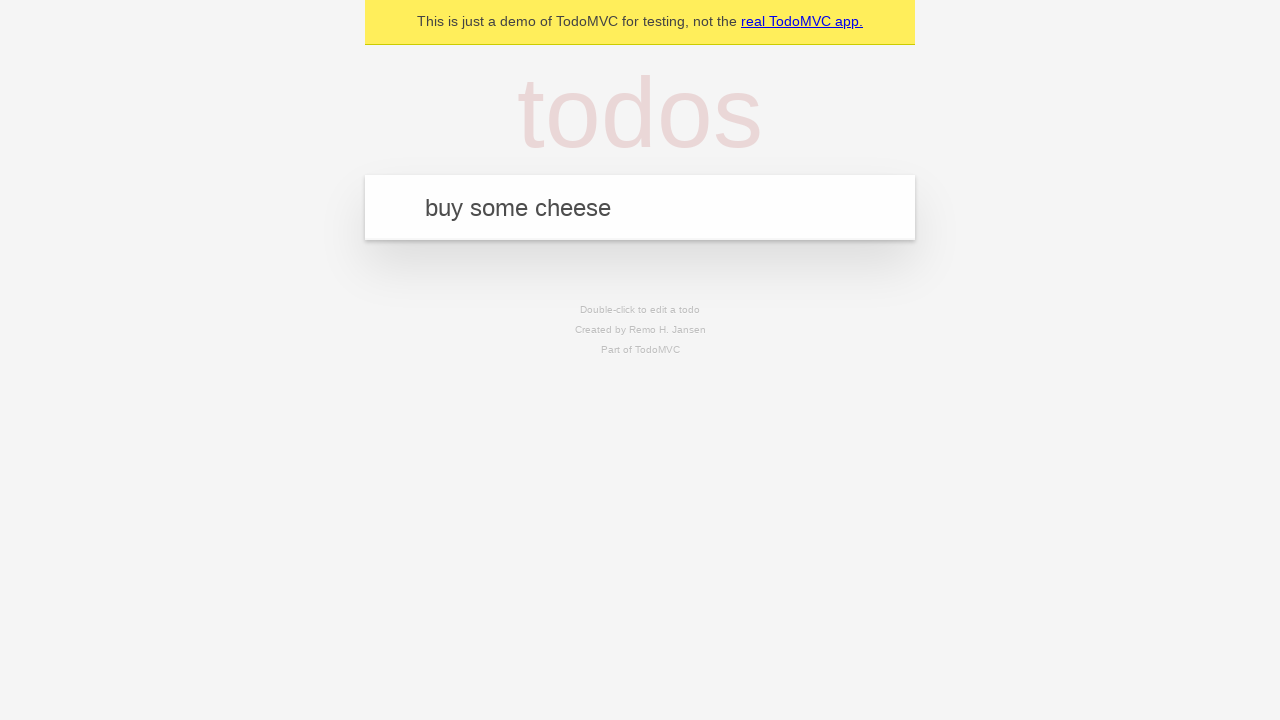

Pressed Enter to add first todo item on input.new-todo
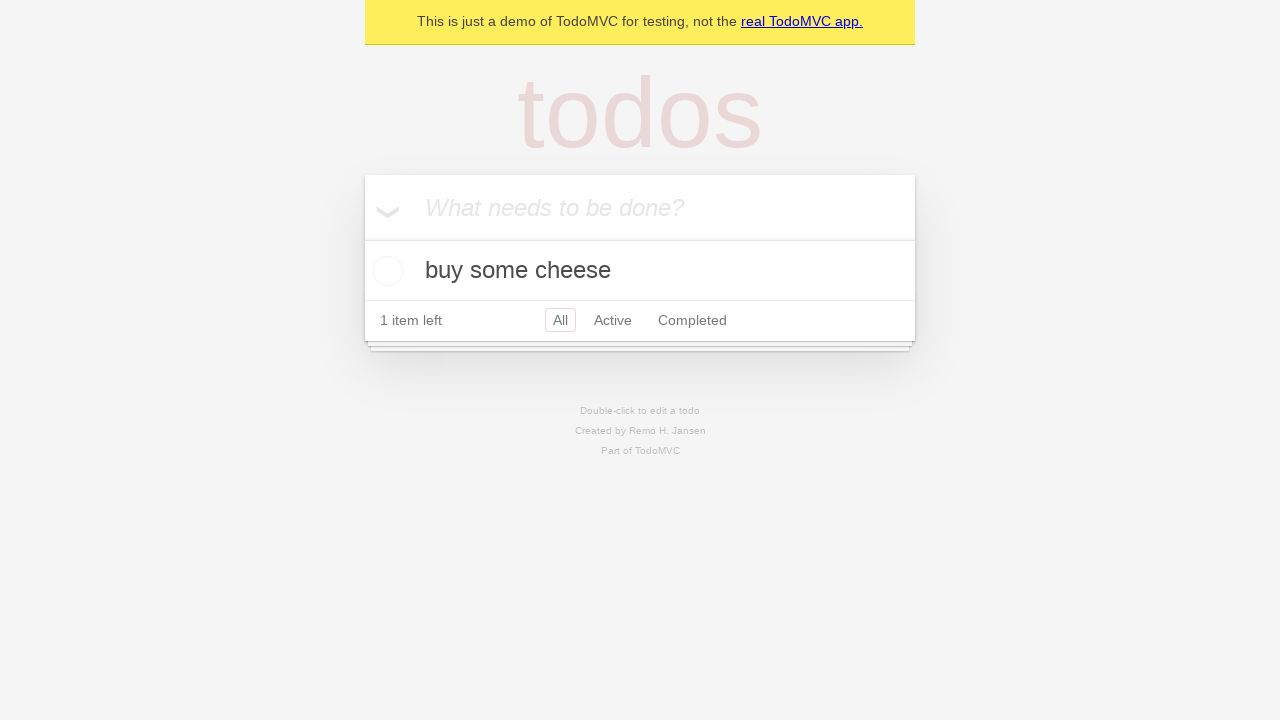

Verified first todo item 'buy some cheese' appears in the list
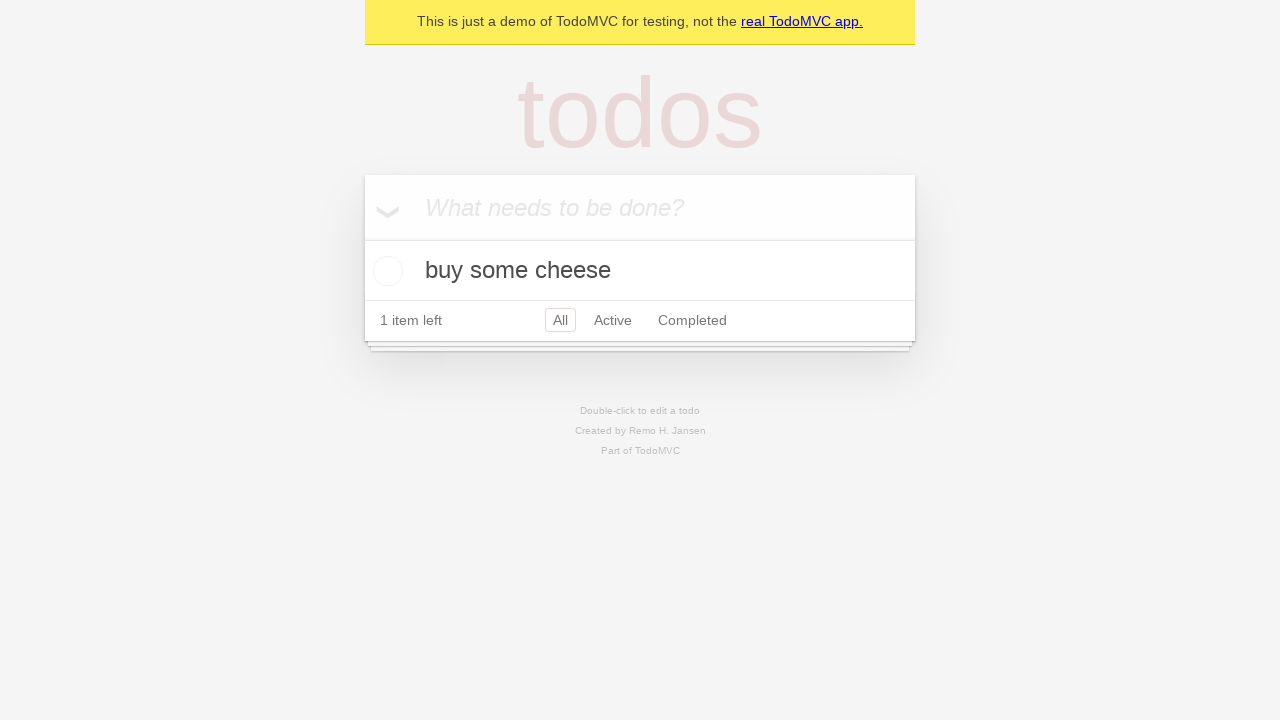

Filled new todo input with 'feed the cat' on input.new-todo
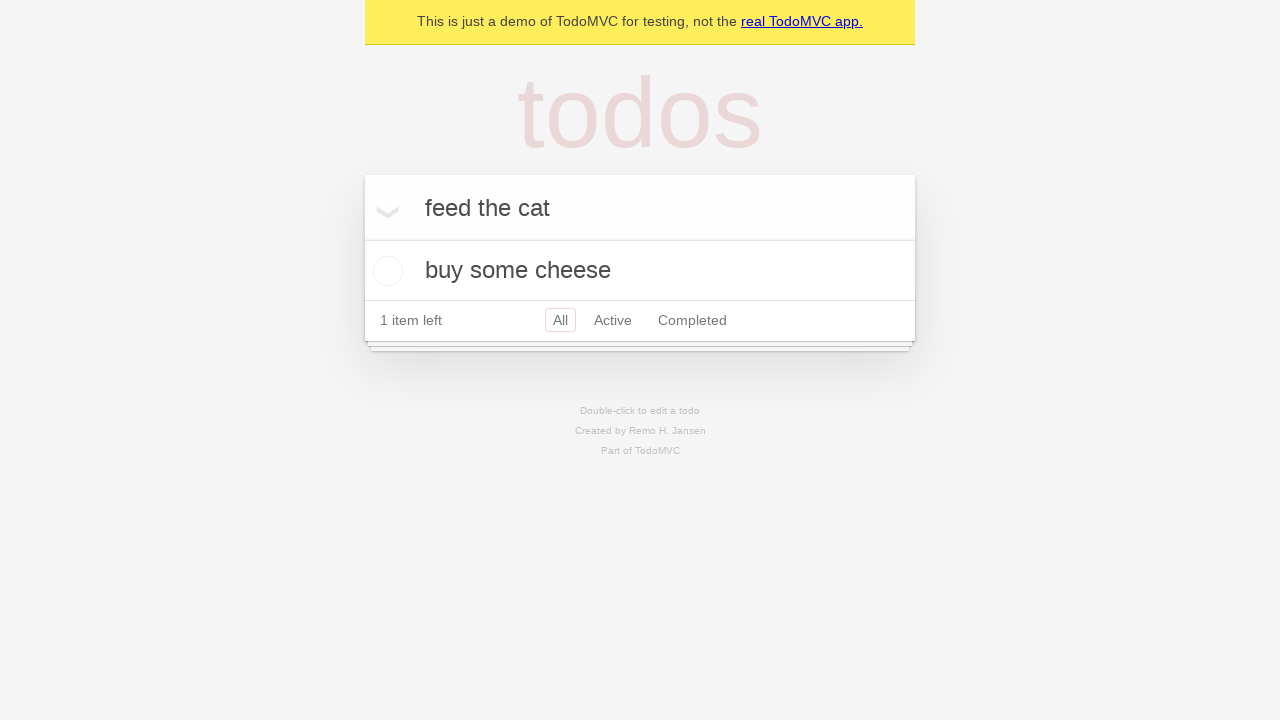

Pressed Enter to add second todo item on input.new-todo
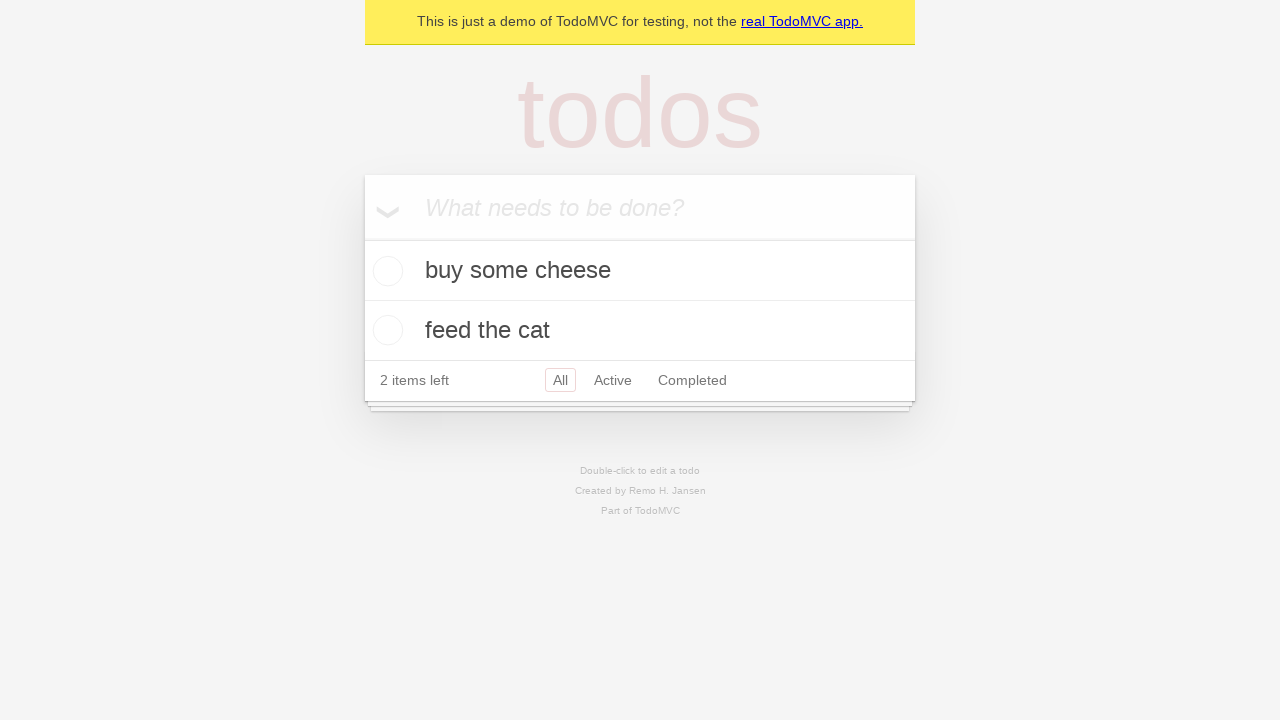

Verified second todo item 'feed the cat' appears in the list
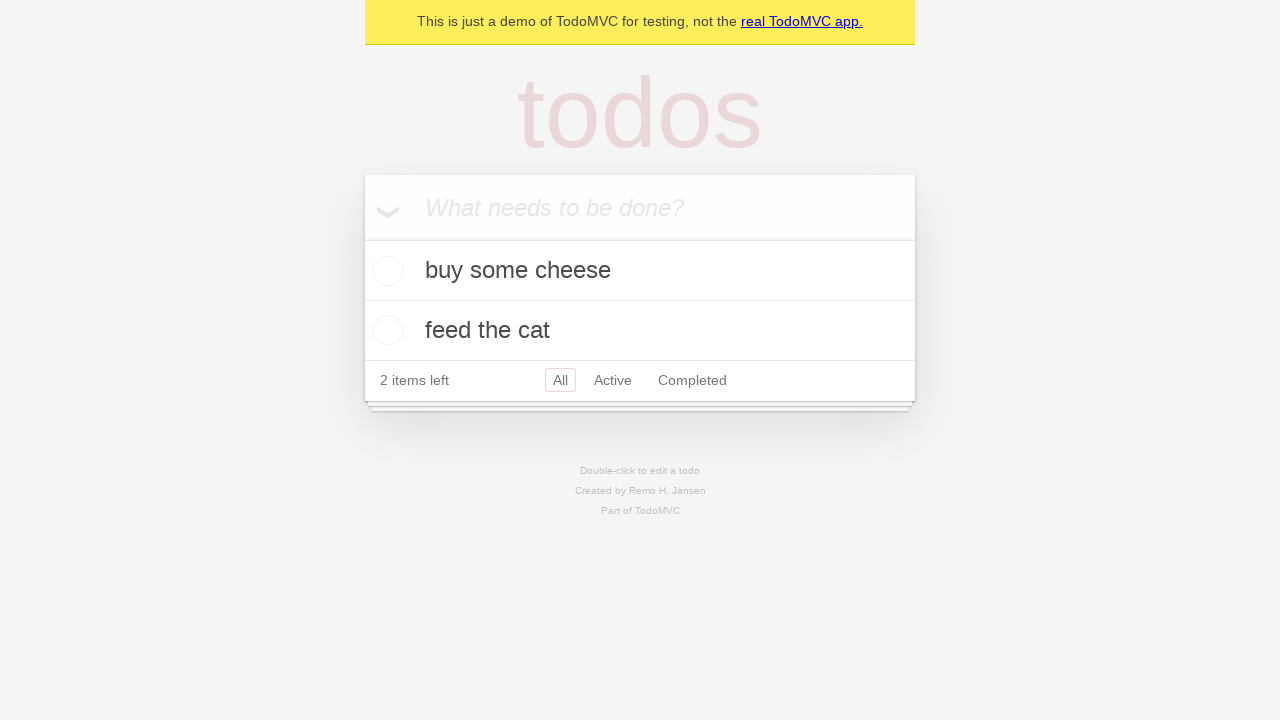

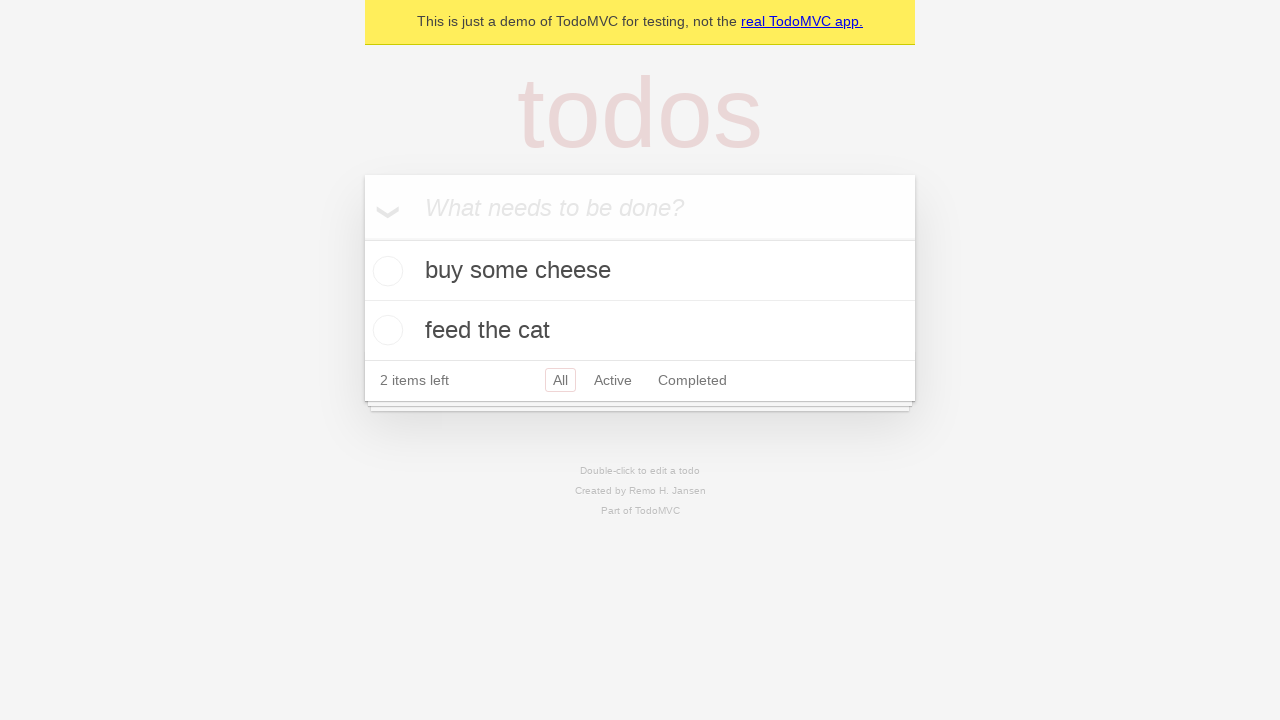